Fills the first text input field on a JotForm page with a name

Starting URL: https://form.jotform.com/232258017946157

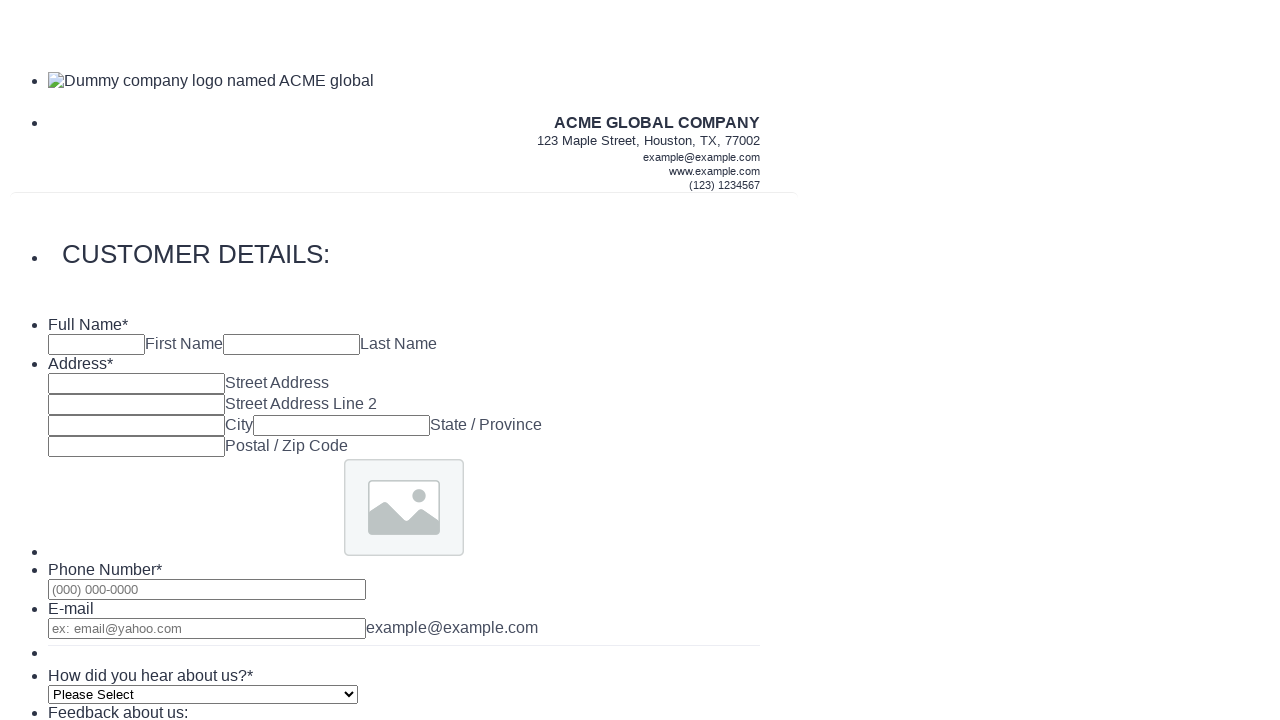

Filled first text input field with 'John' using className selector on .form-textbox
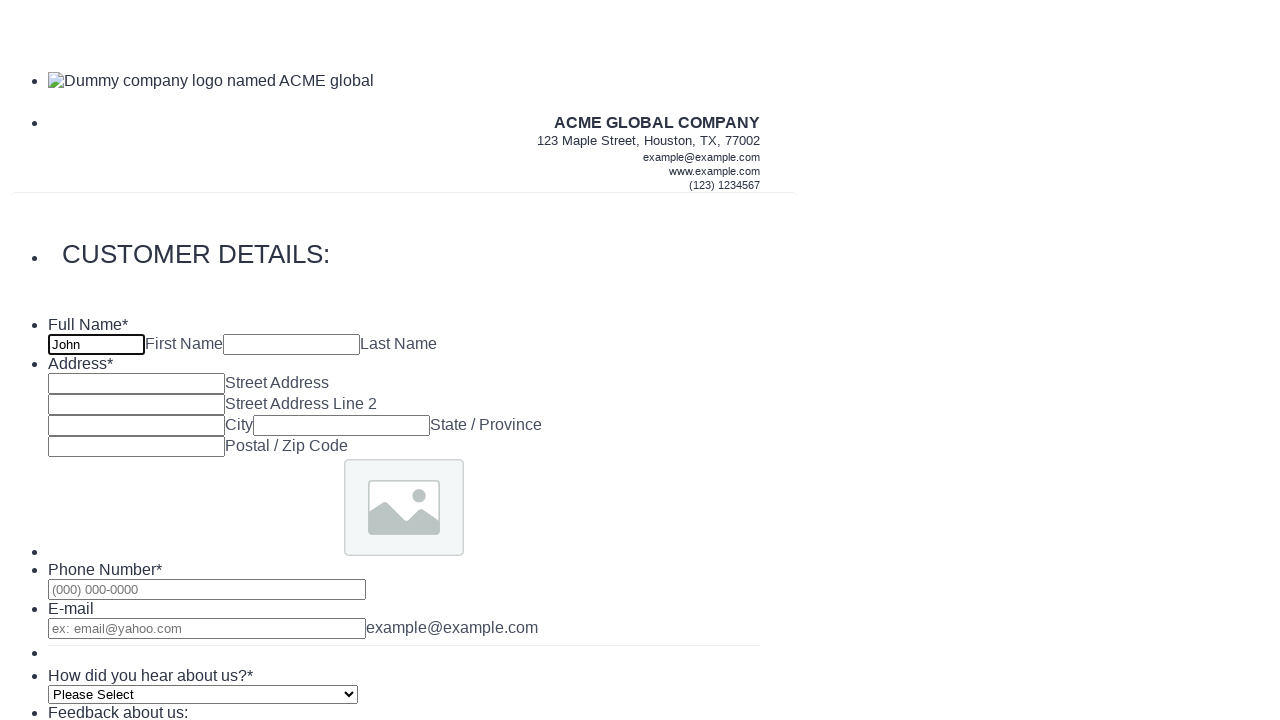

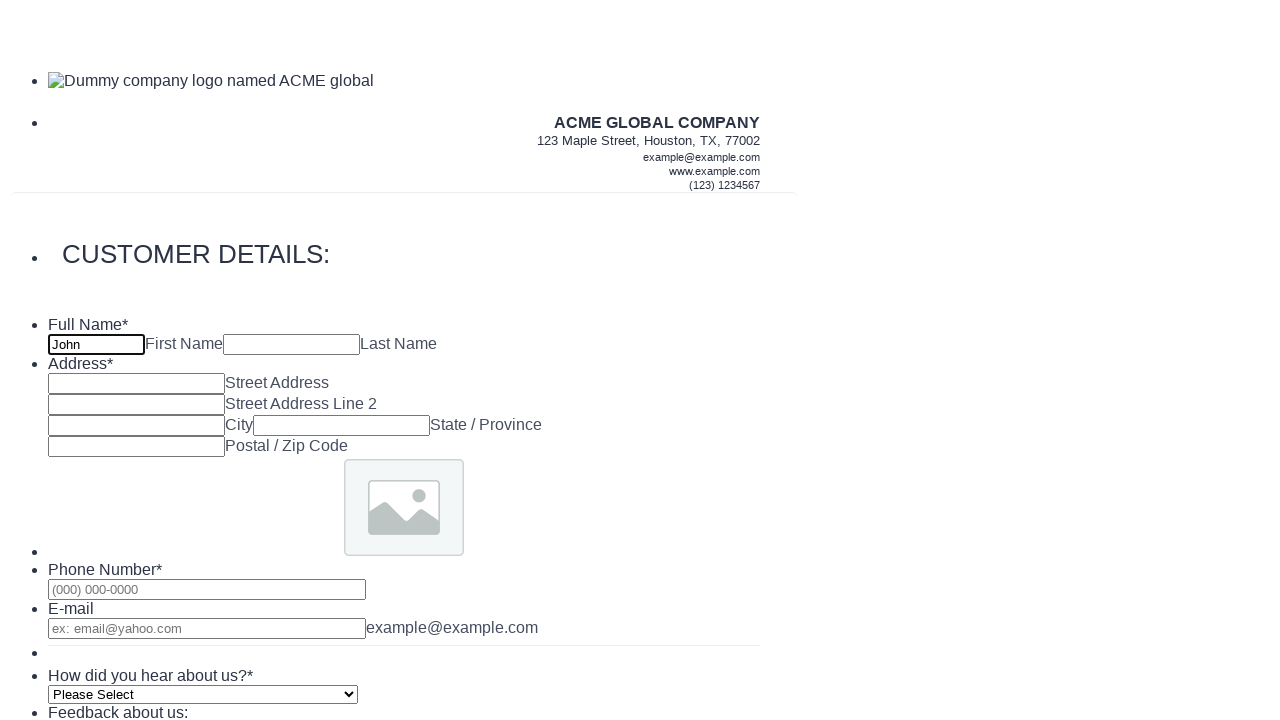